Tests iframe scrolling functionality by navigating to the Frames page, scrolling within frame2, and validating the text content is accessible

Starting URL: https://demoqa.com

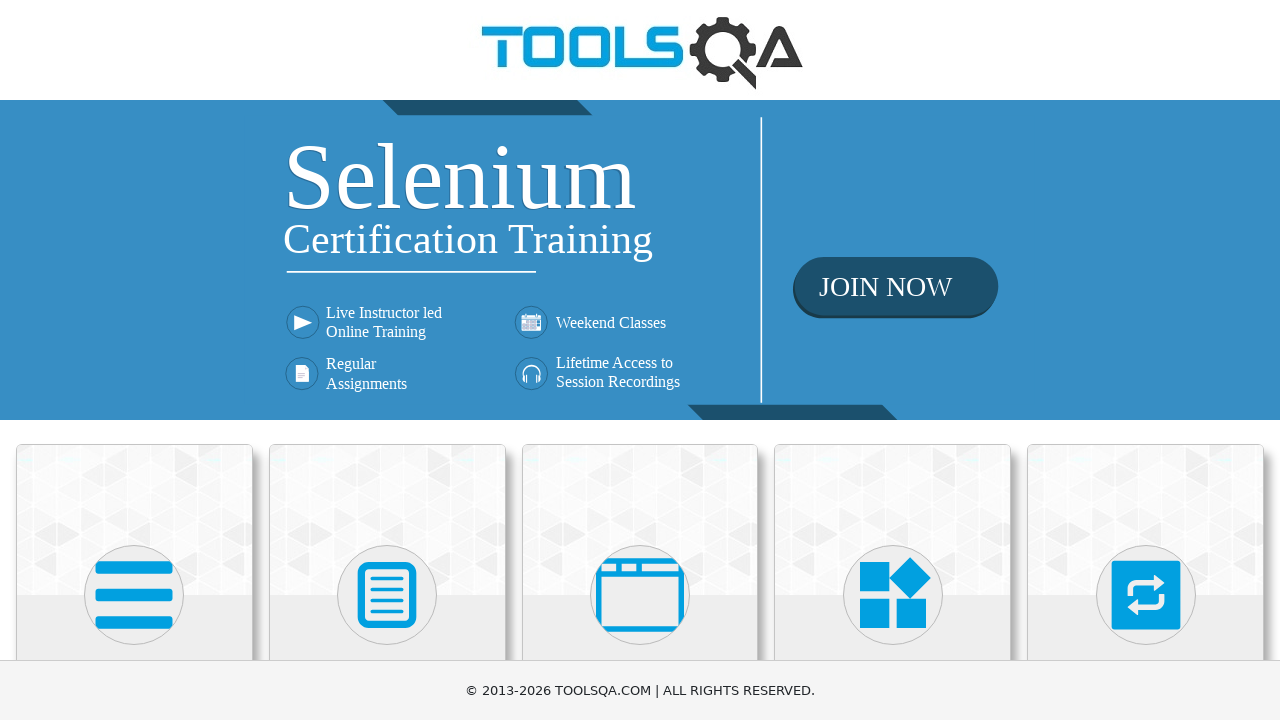

Clicked on 'Alerts, Frame & Windows' category at (640, 360) on text=Alerts, Frame & Windows
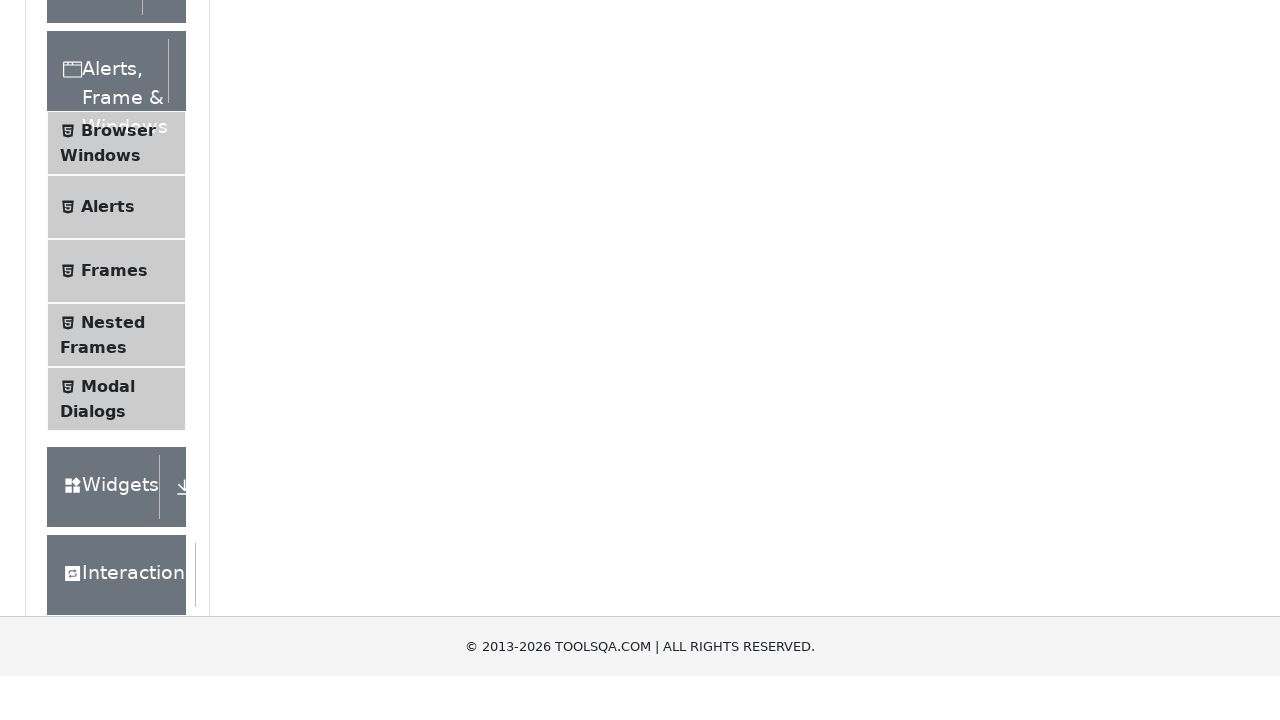

Navigation to Alerts, Frame & Windows page completed
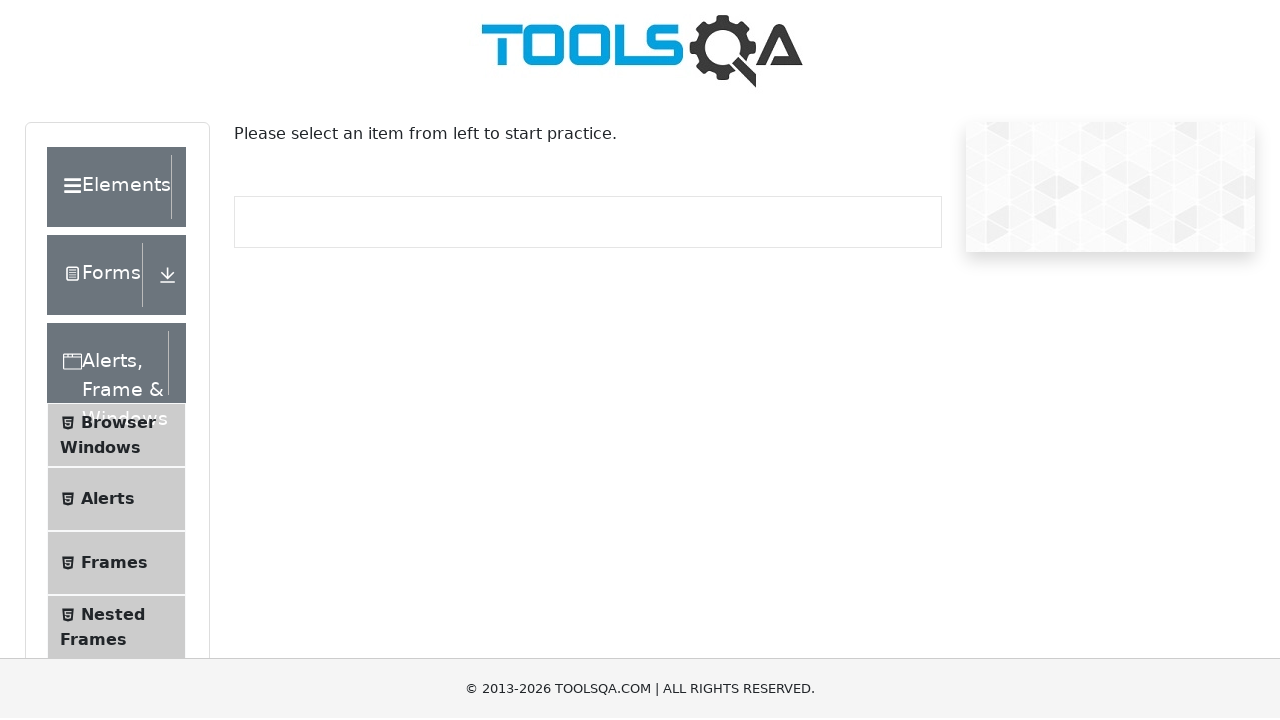

Clicked on 'Frames' in the navigation menu at (114, 565) on text=Frames
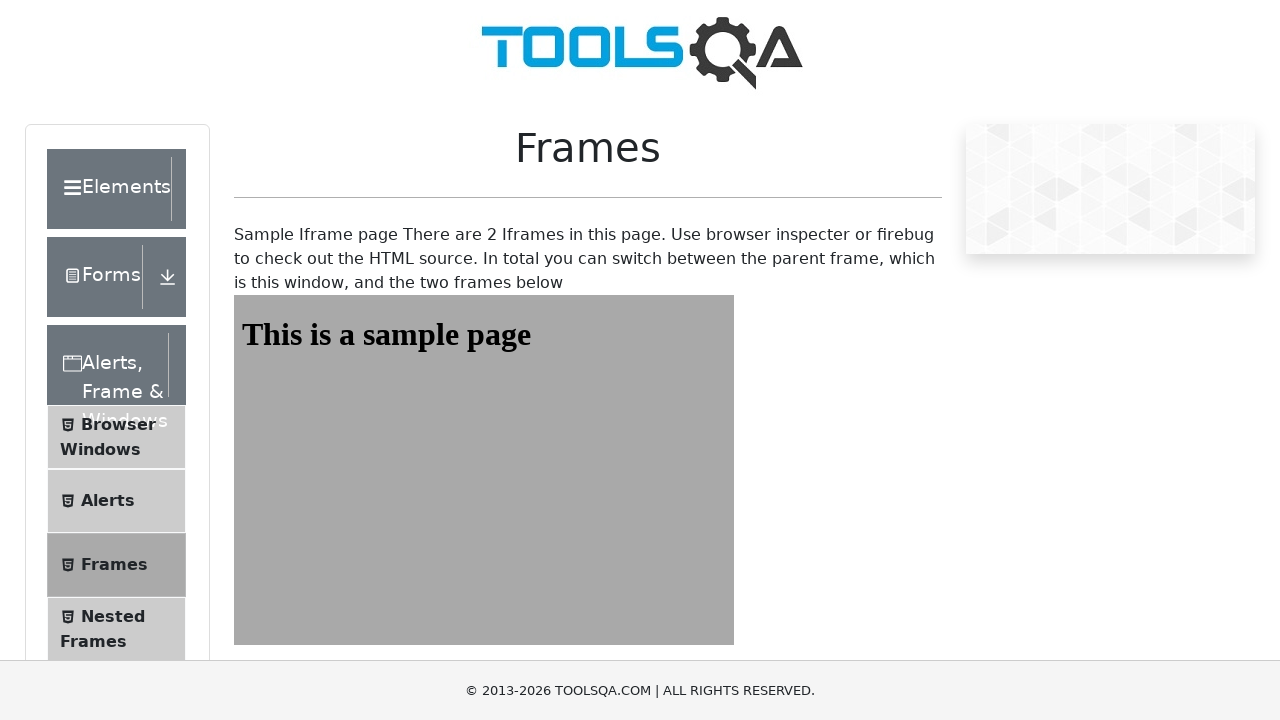

Frames page loaded and frame2 element is available
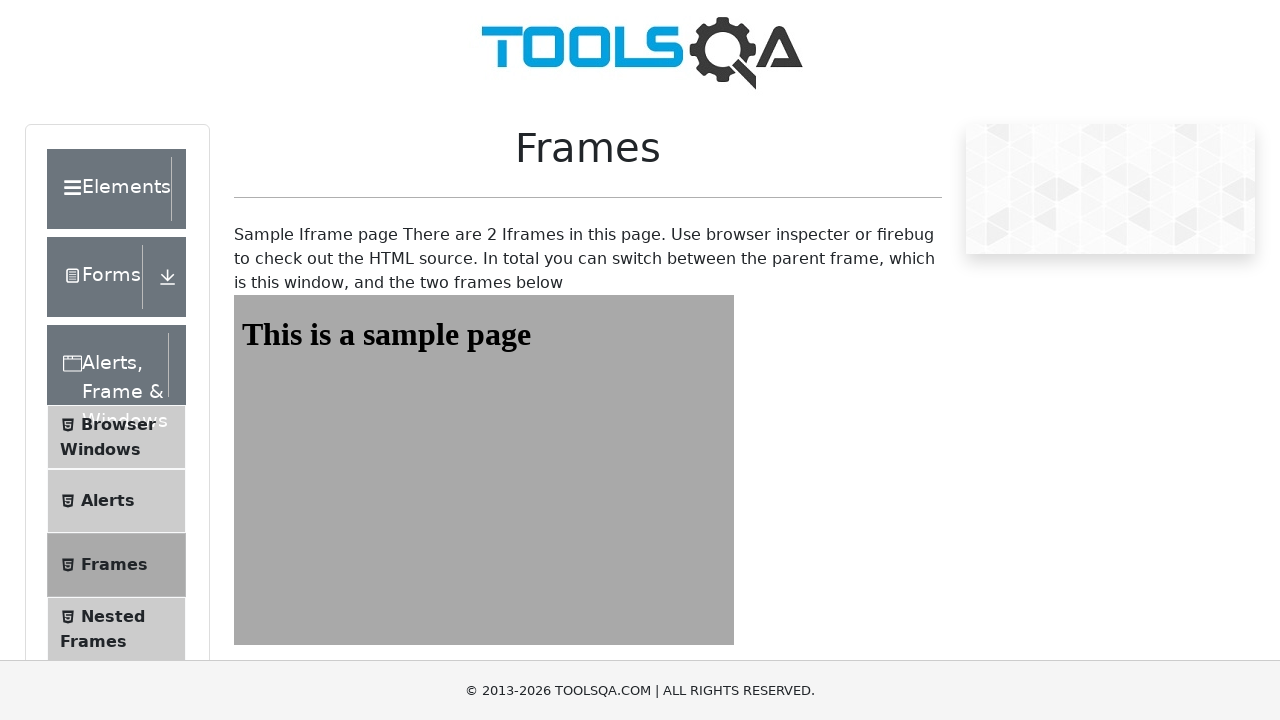

Located frame2 iframe element
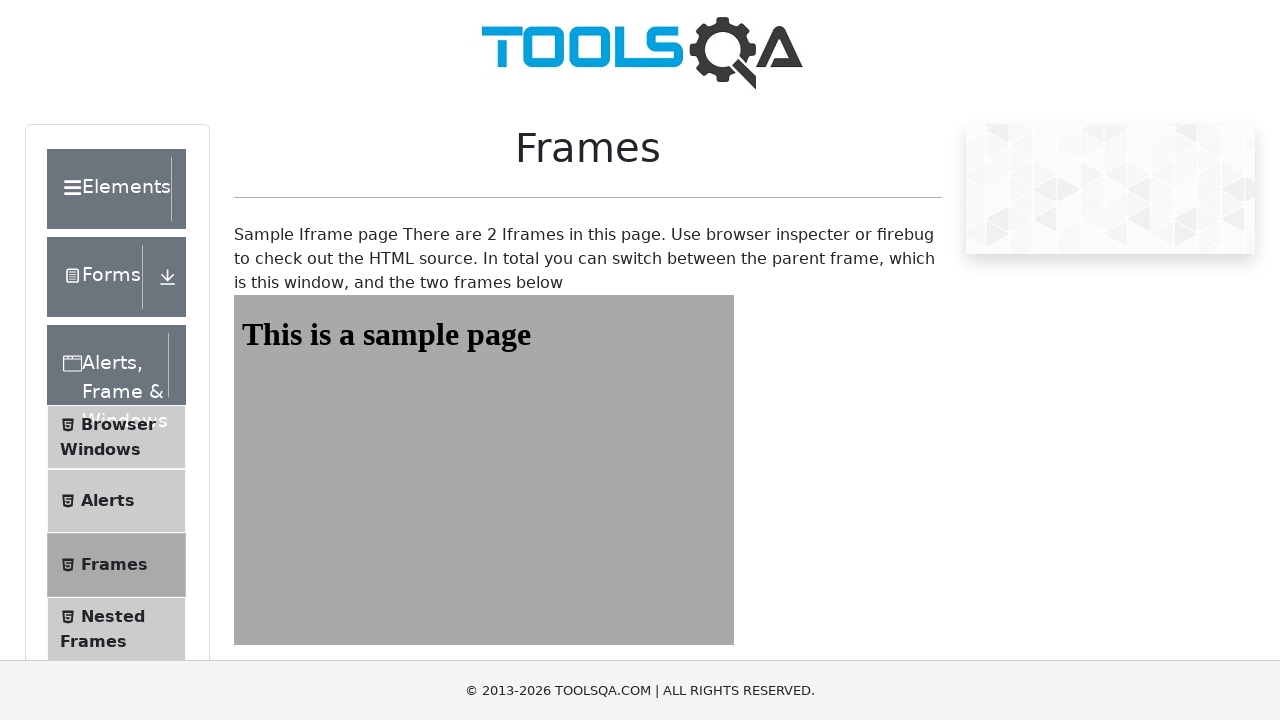

Scrolled to sampleHeading element within frame2
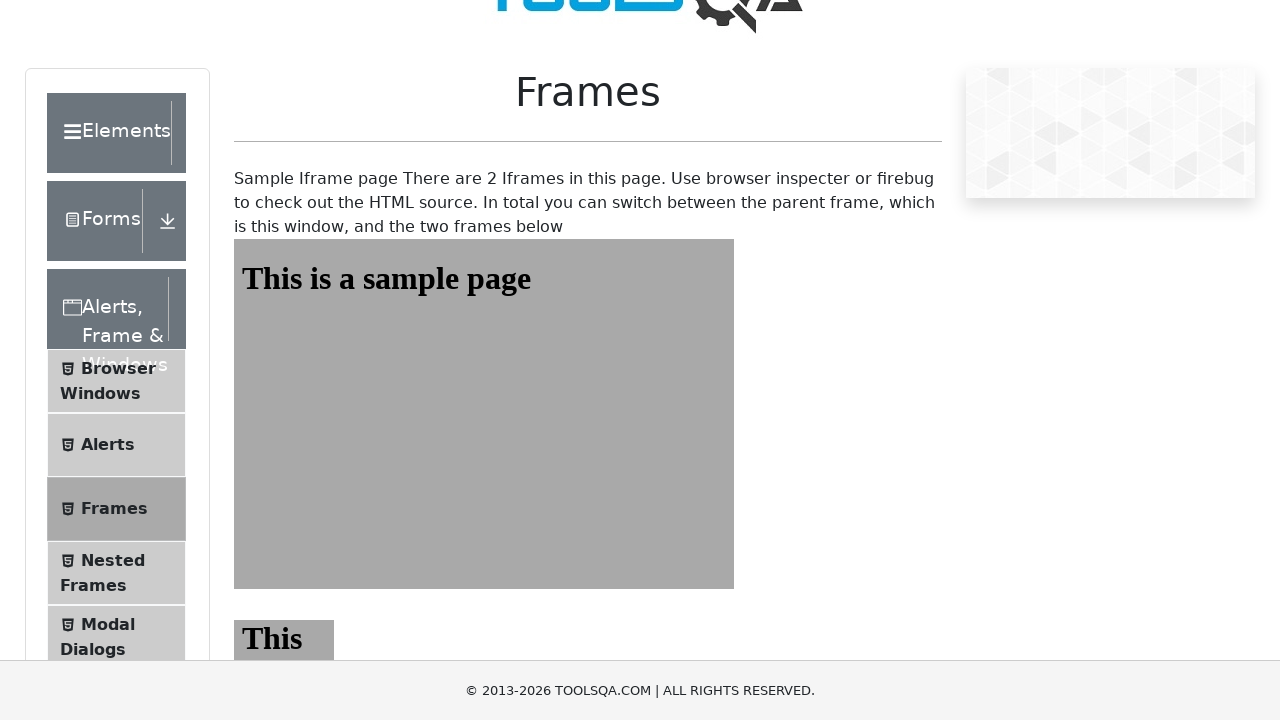

Retrieved text content from sampleHeading: 'This is a sample page'
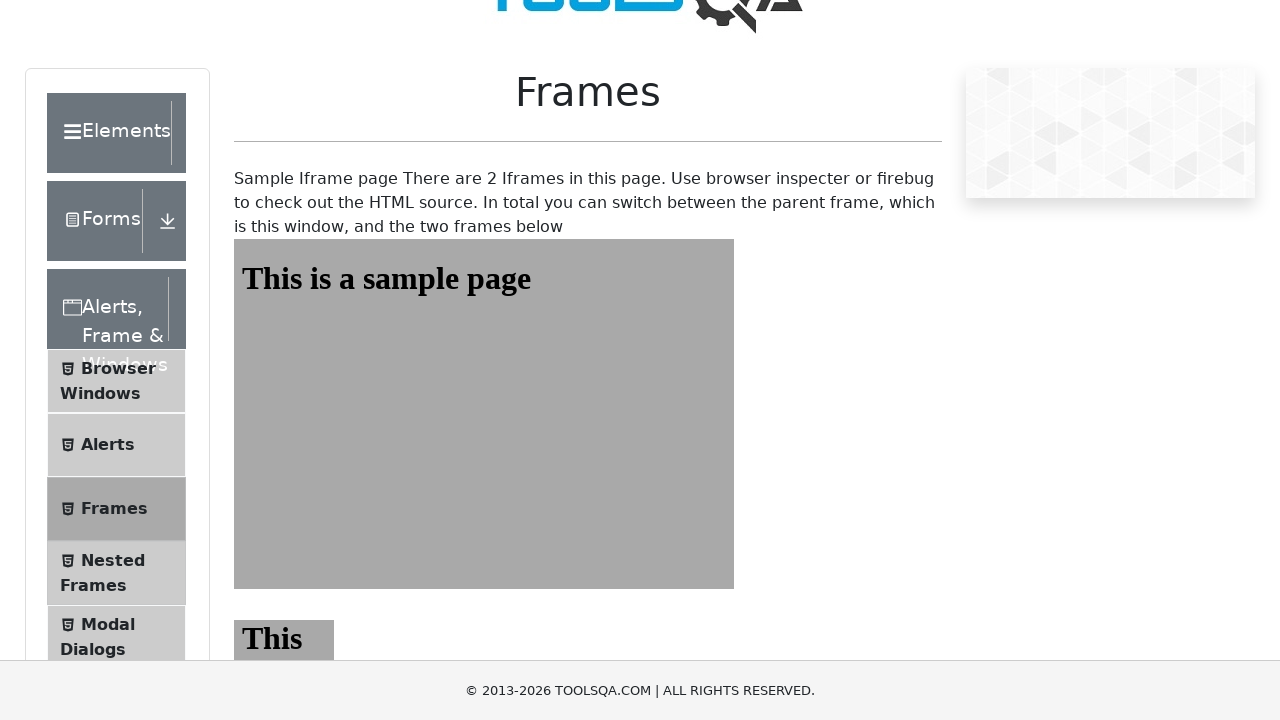

Validated that sampleHeading text matches expected content 'This is a sample page'
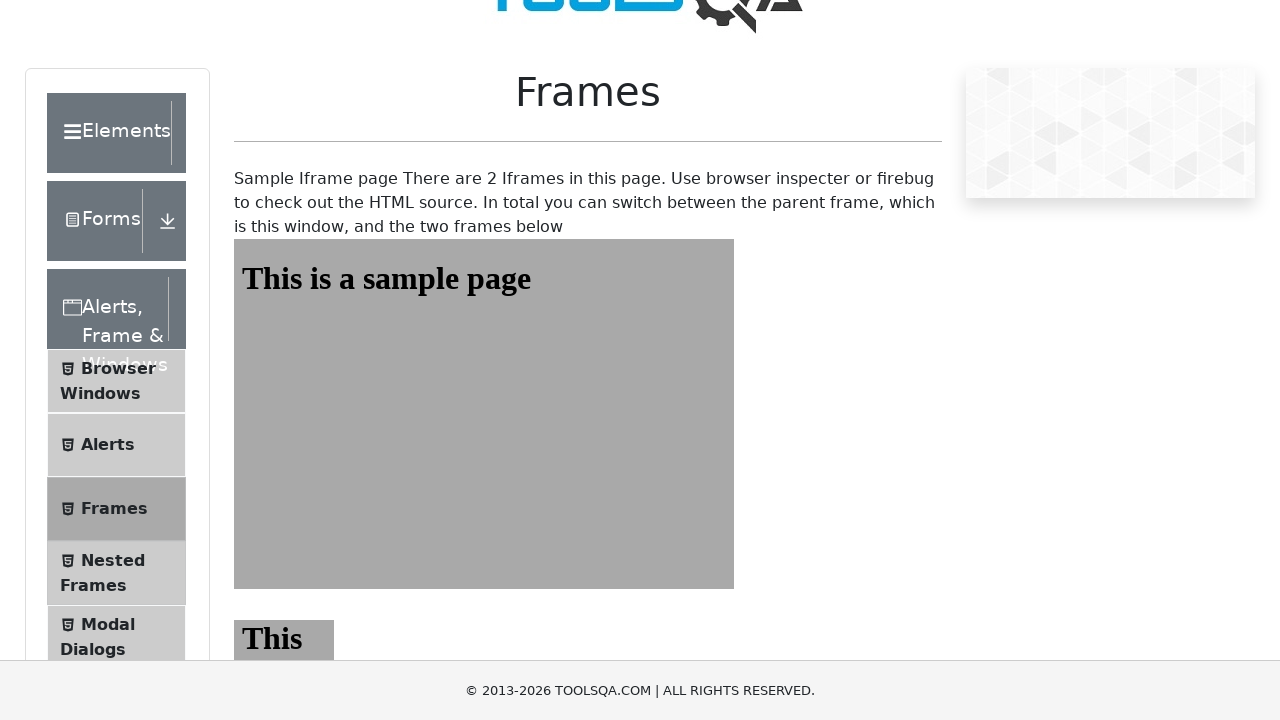

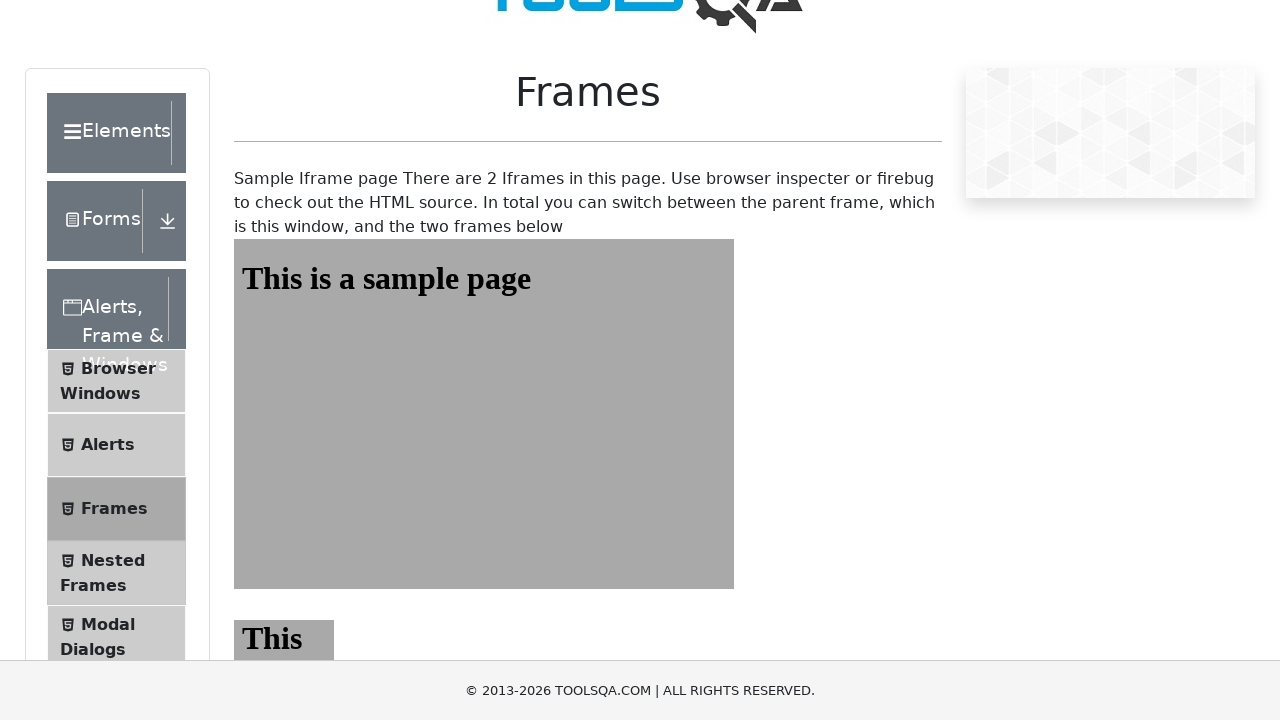